Tests switching between multiple browser windows by clicking a link that opens a new window, then switching between the original and new window using window handles ordered by first/last.

Starting URL: https://the-internet.herokuapp.com/windows

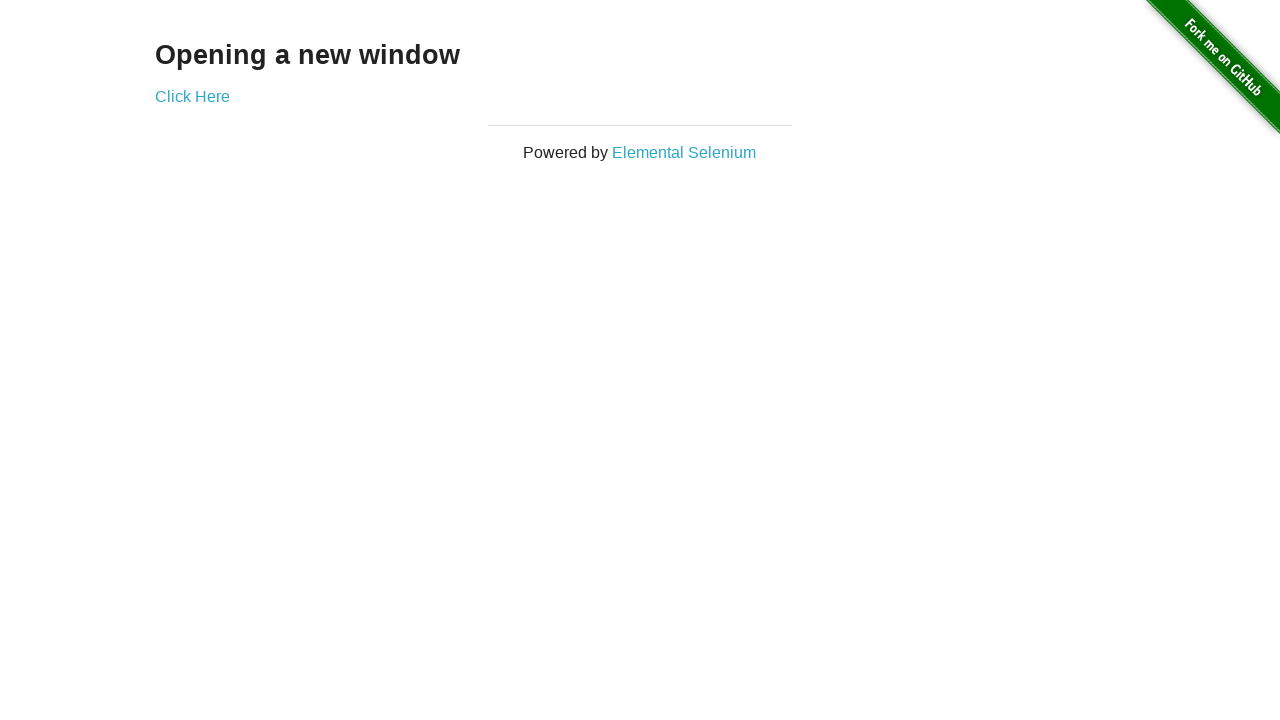

Clicked link to open new window at (192, 96) on .example a
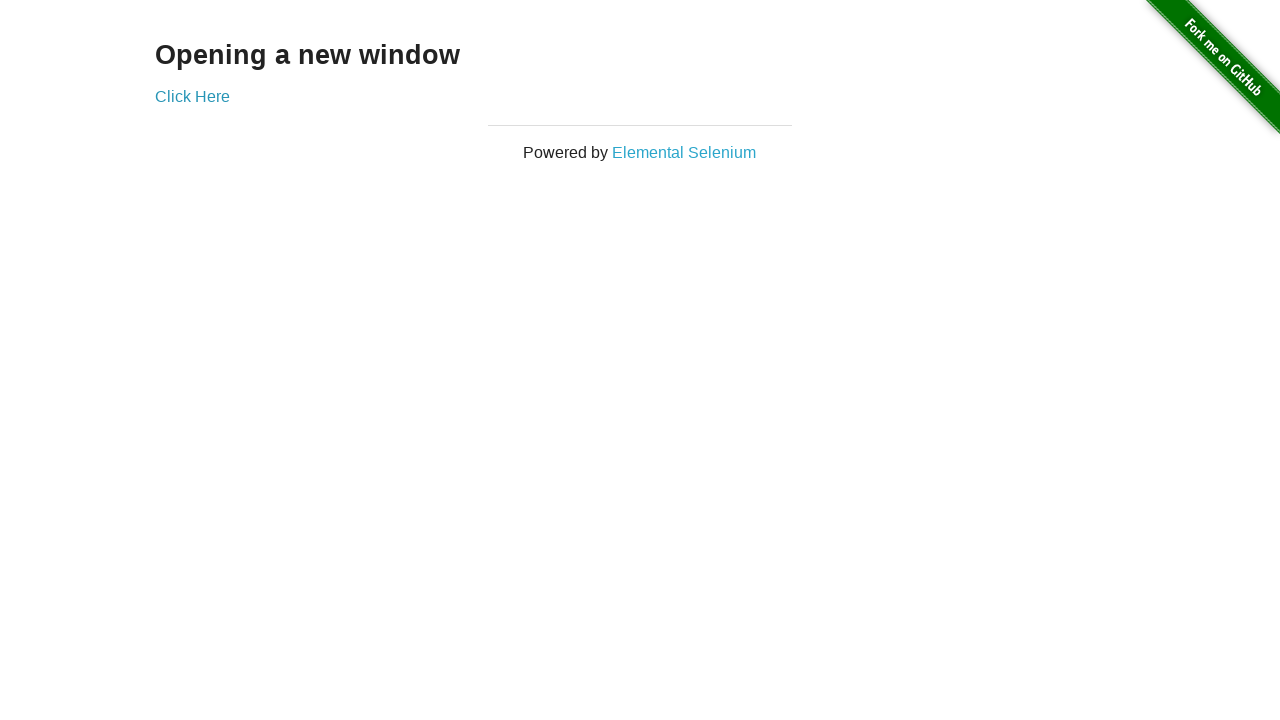

Waited 500ms for new window to open
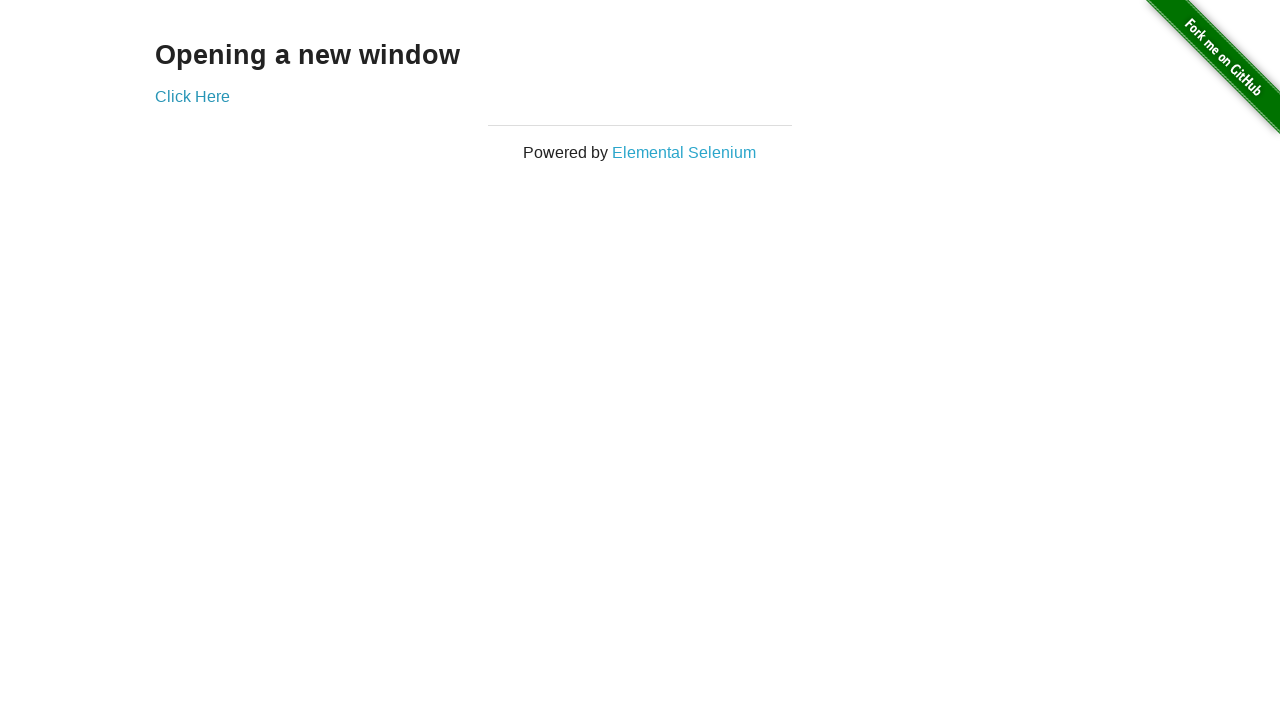

Retrieved all pages from context
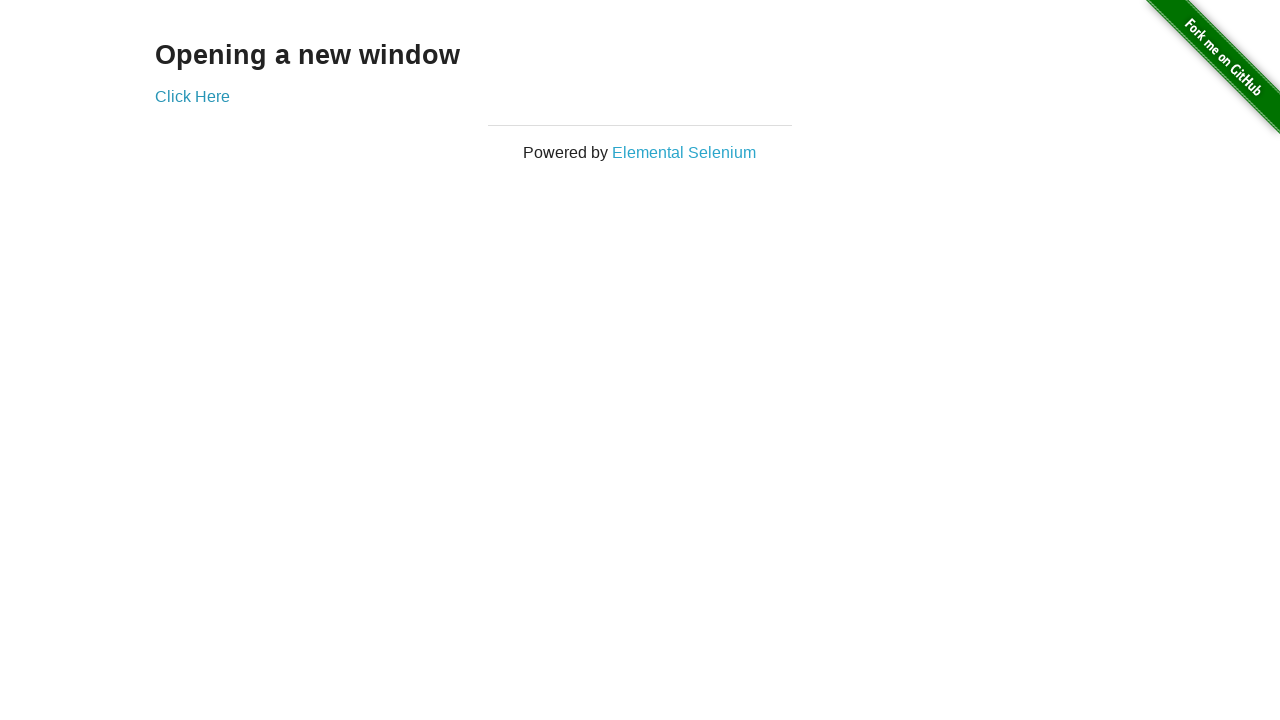

Selected first page (original window)
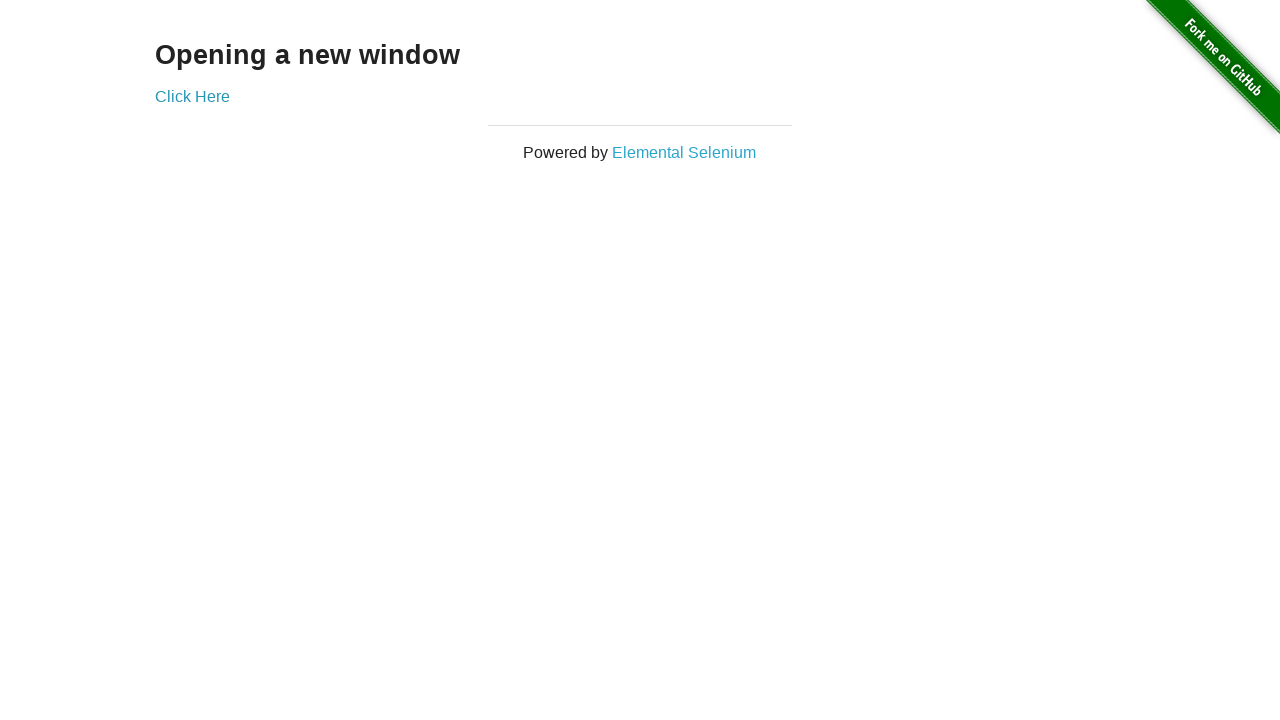

Brought first window to front
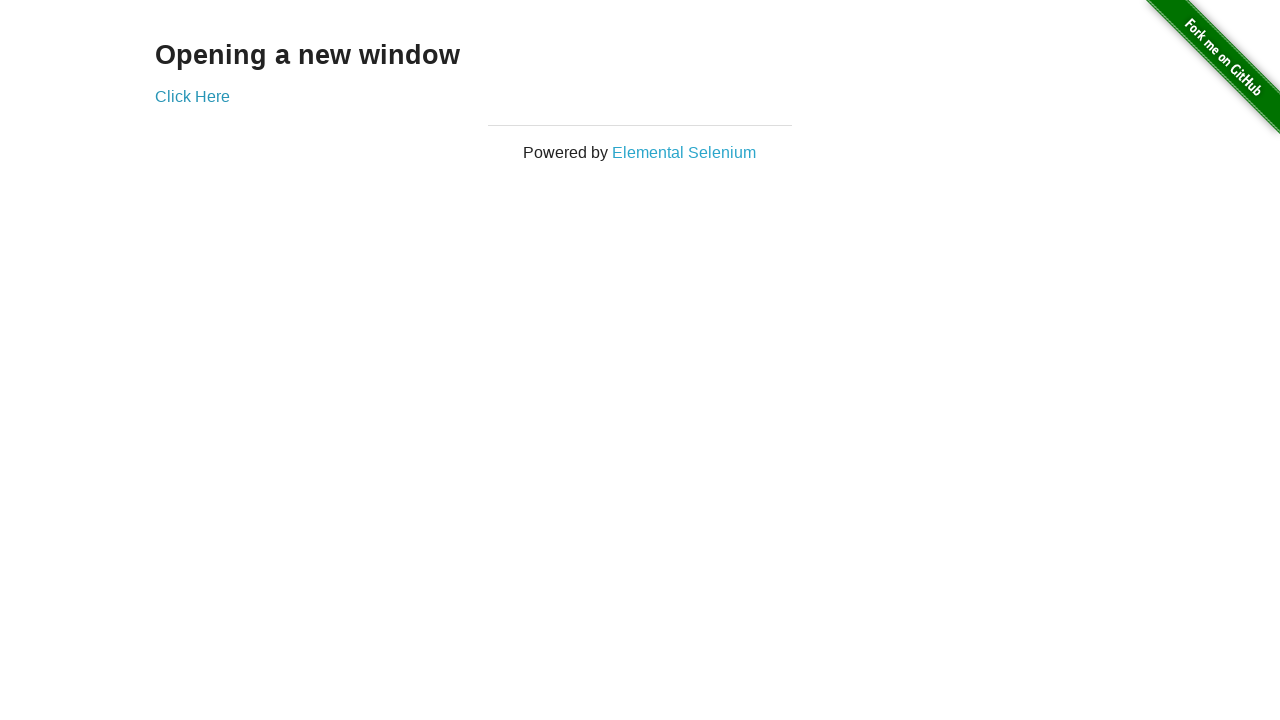

Verified first window title is 'The Internet'
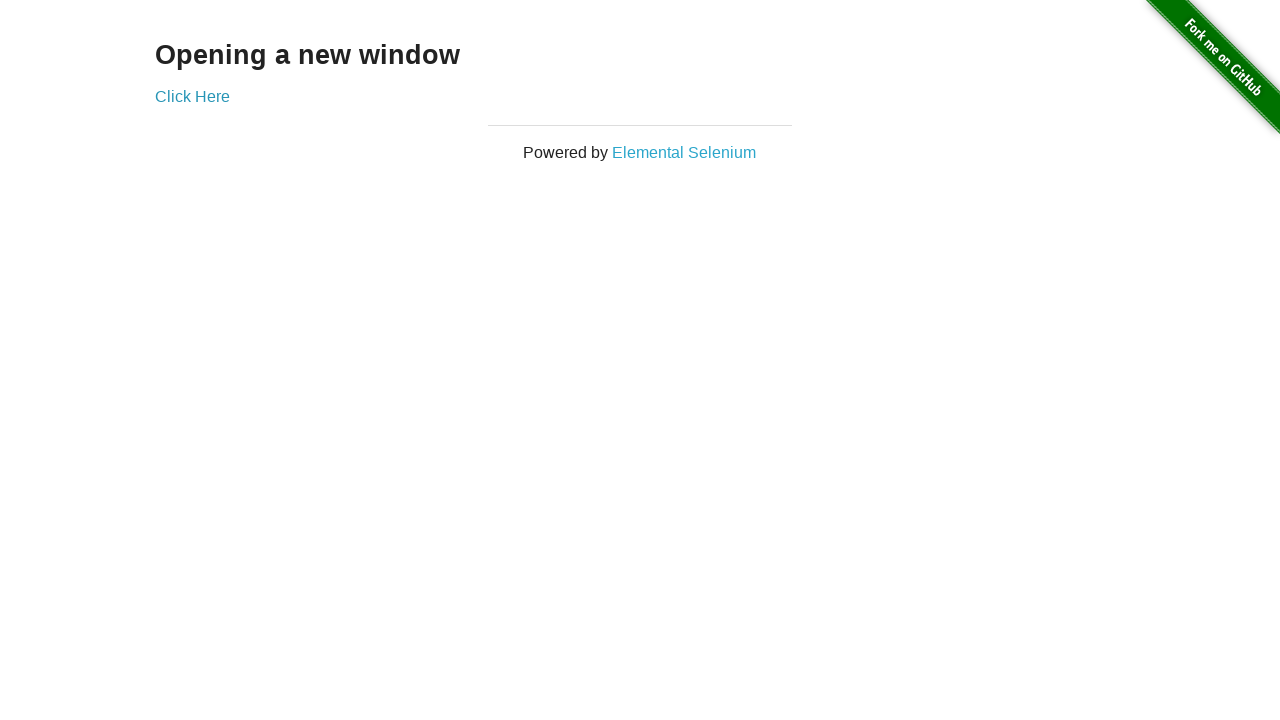

Selected last page (new window)
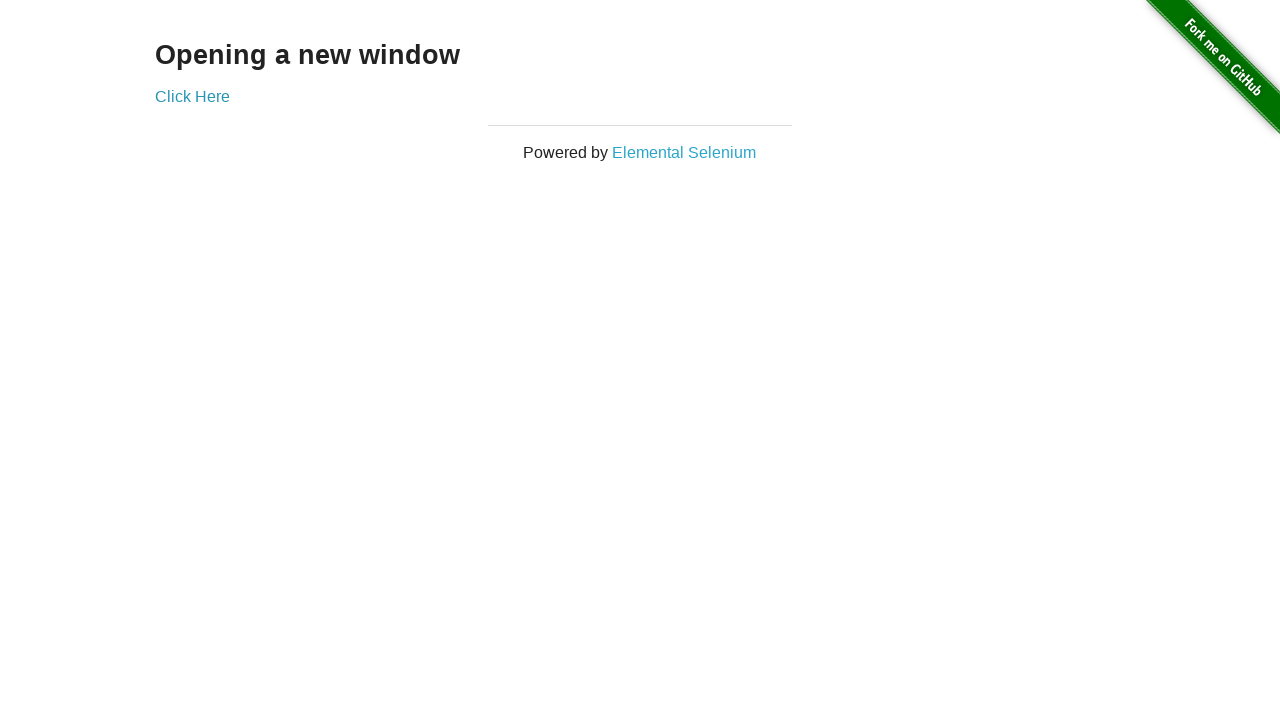

Brought new window to front
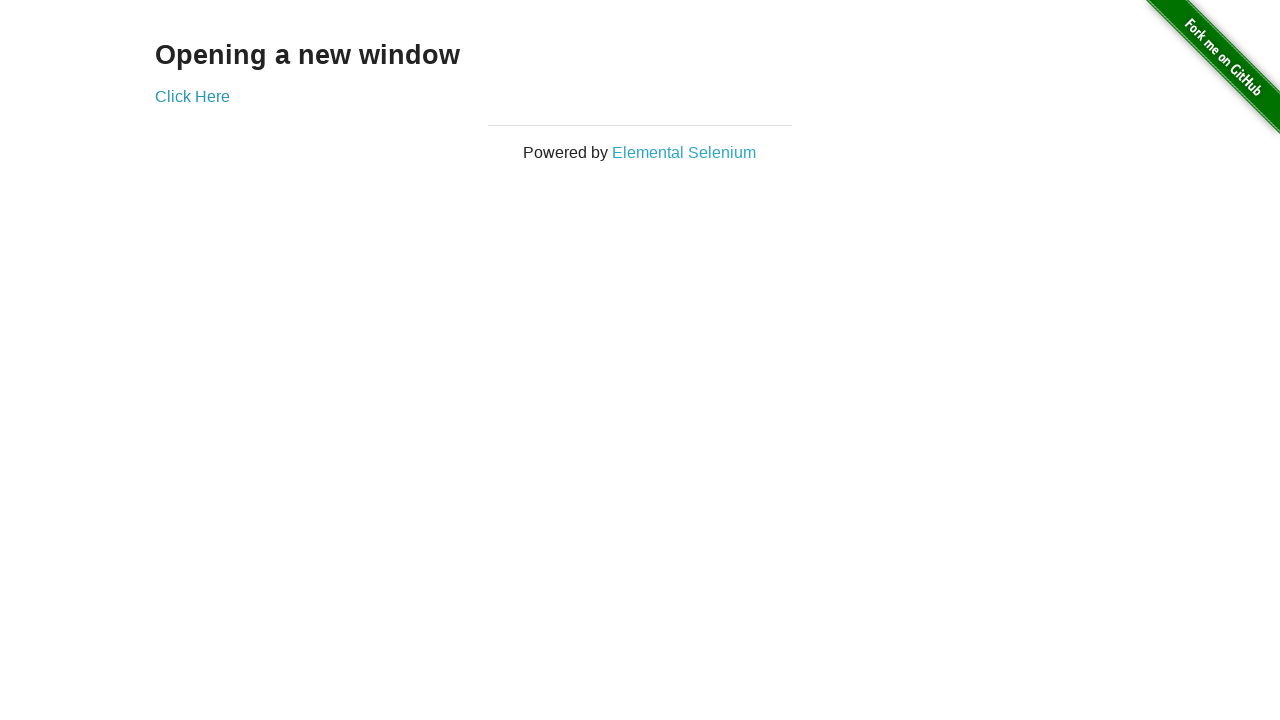

Waited for new window to load completely
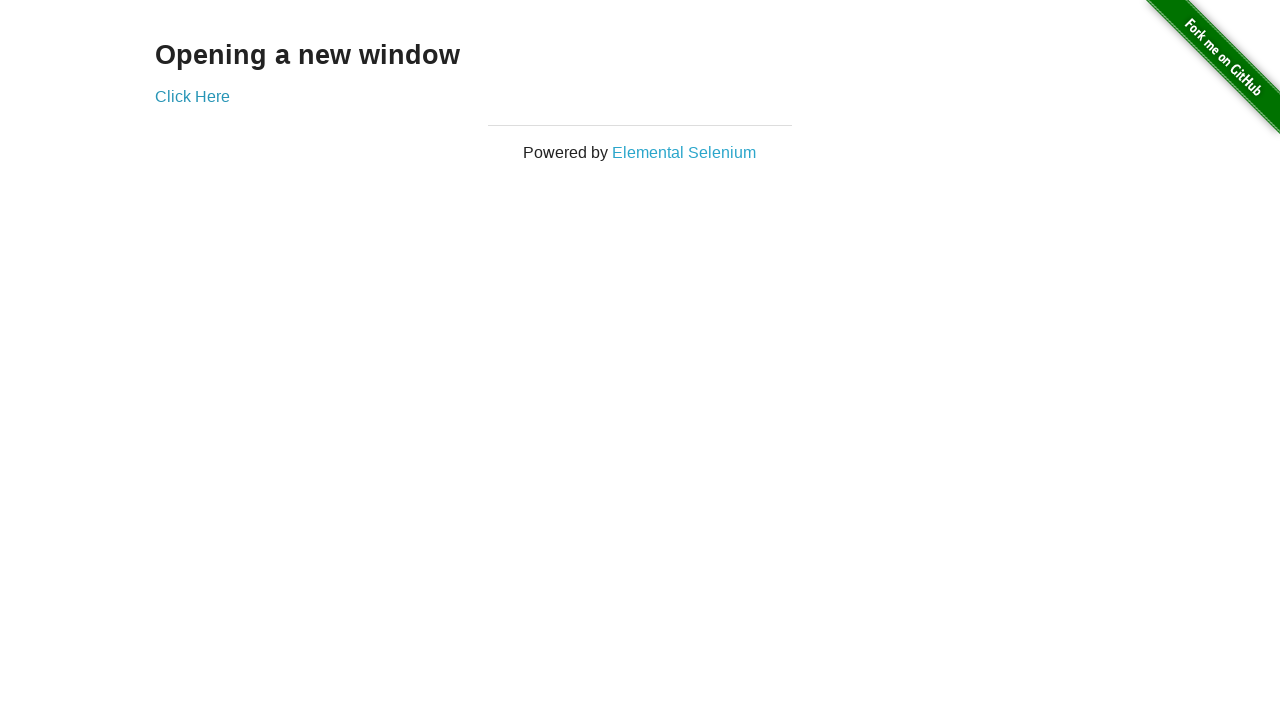

Verified new window title is 'New Window'
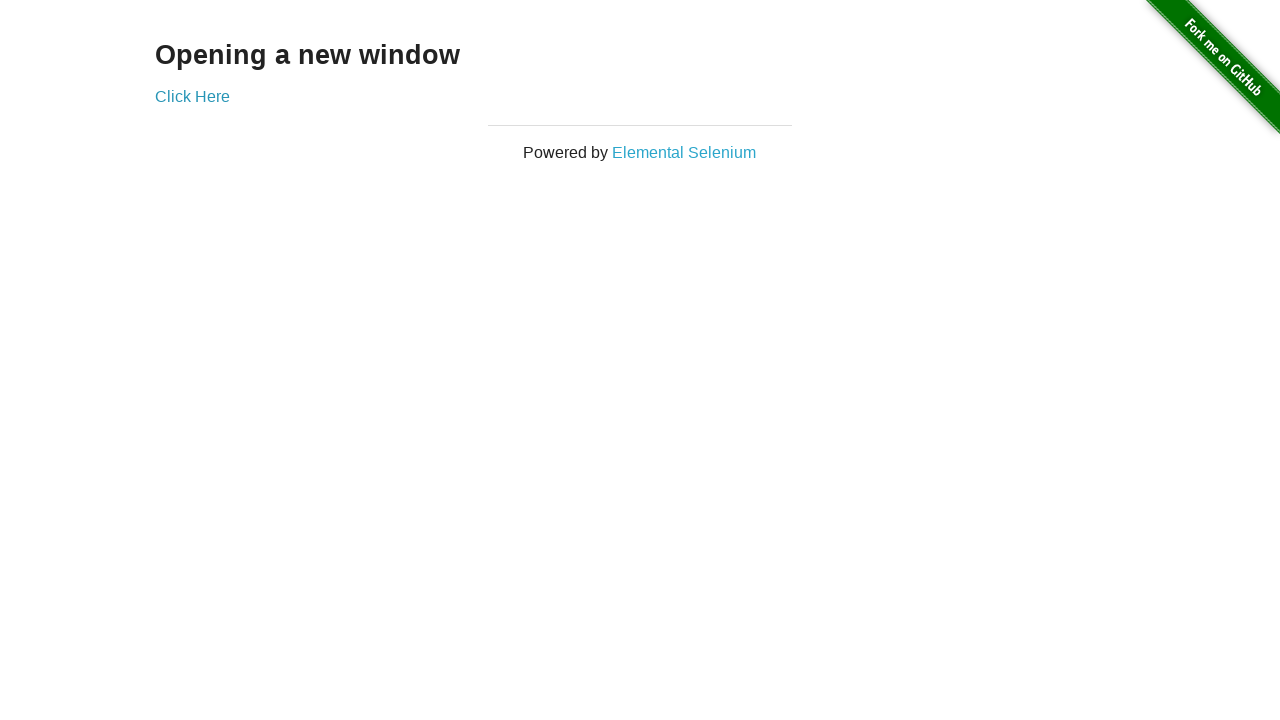

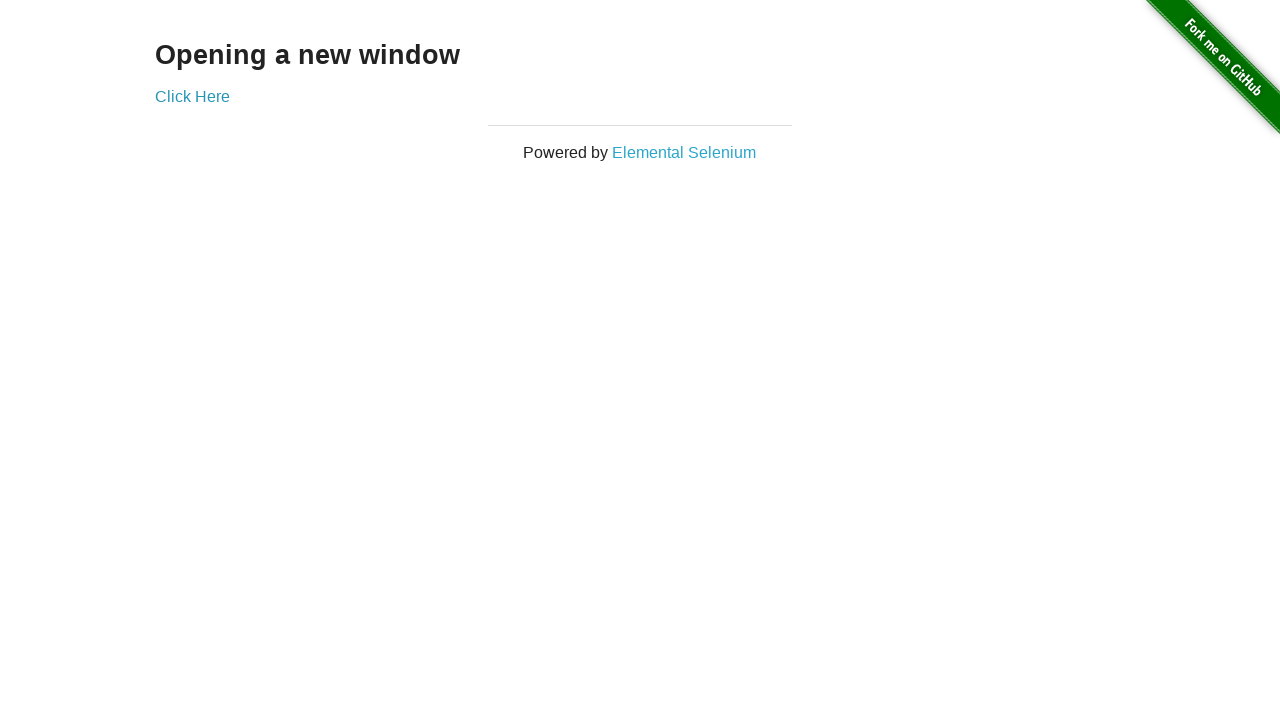